Tests double-click functionality by double-clicking a button and verifying the resulting text change

Starting URL: https://automationfc.github.io/basic-form/index.html

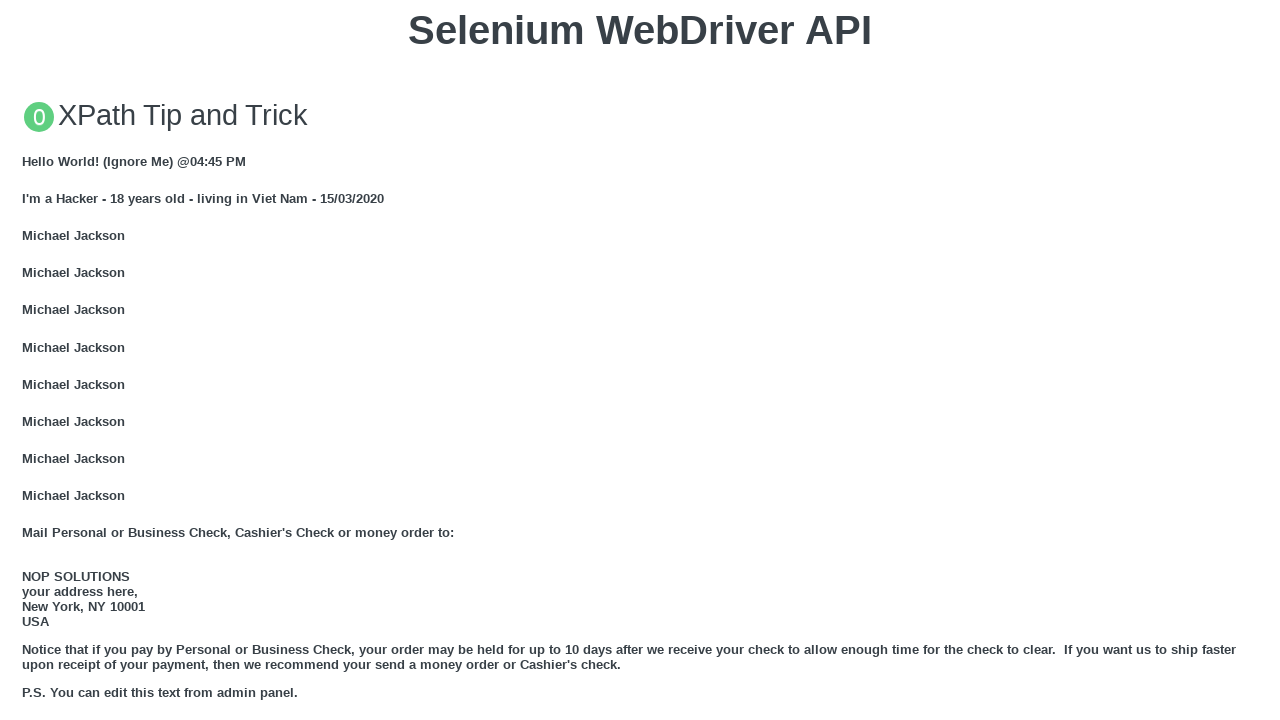

Scrolled double-click button into view
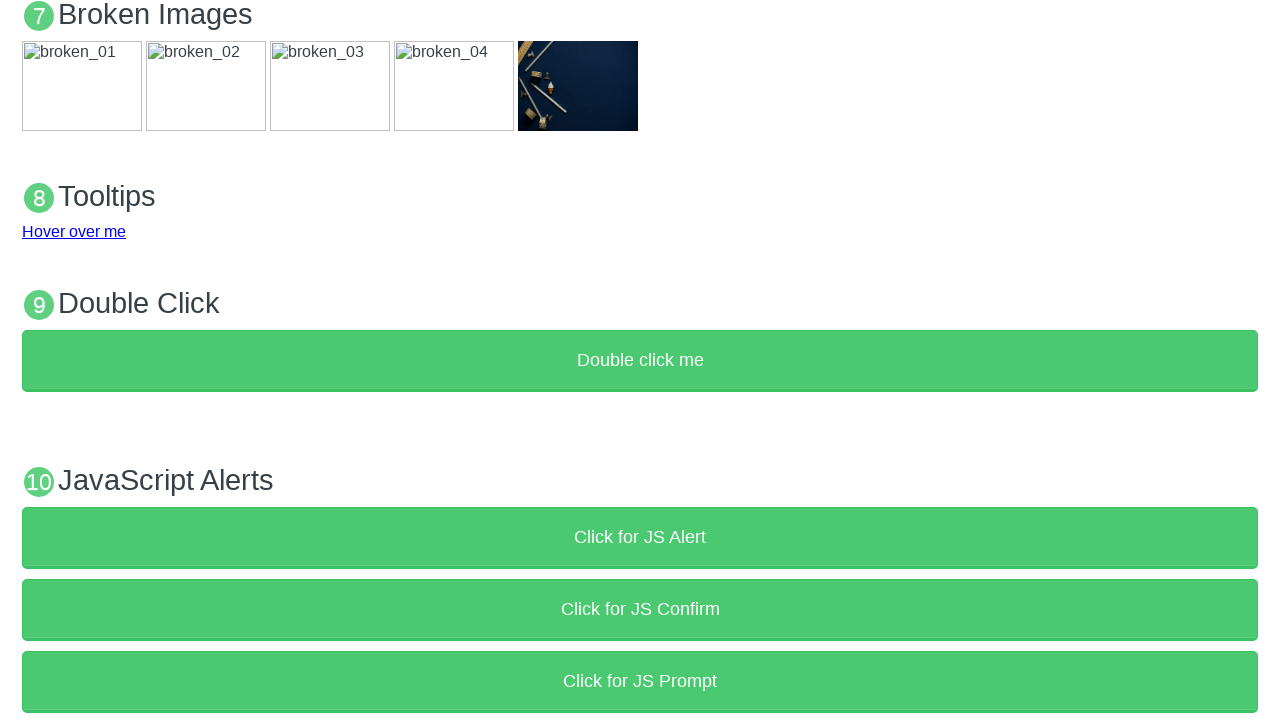

Double-clicked the button to trigger doubleClickMe() function at (640, 361) on button[ondblclick='doubleClickMe()']
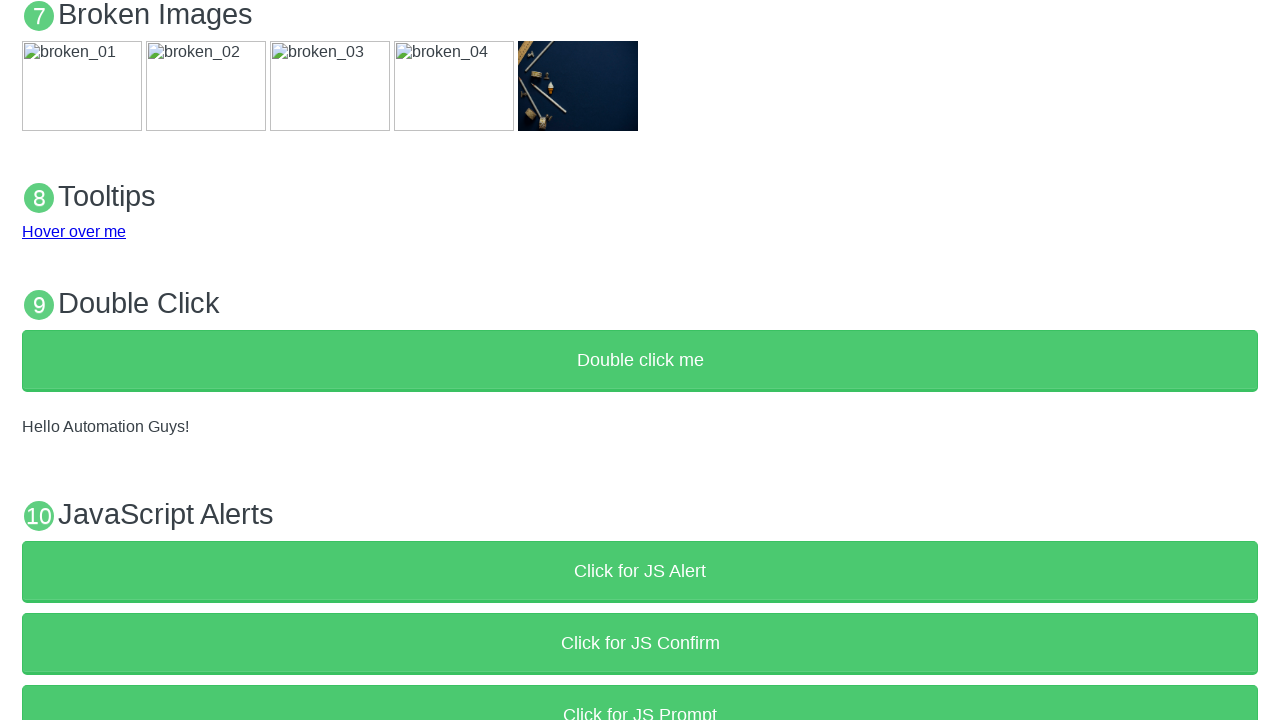

Verified result text element appeared after double-click
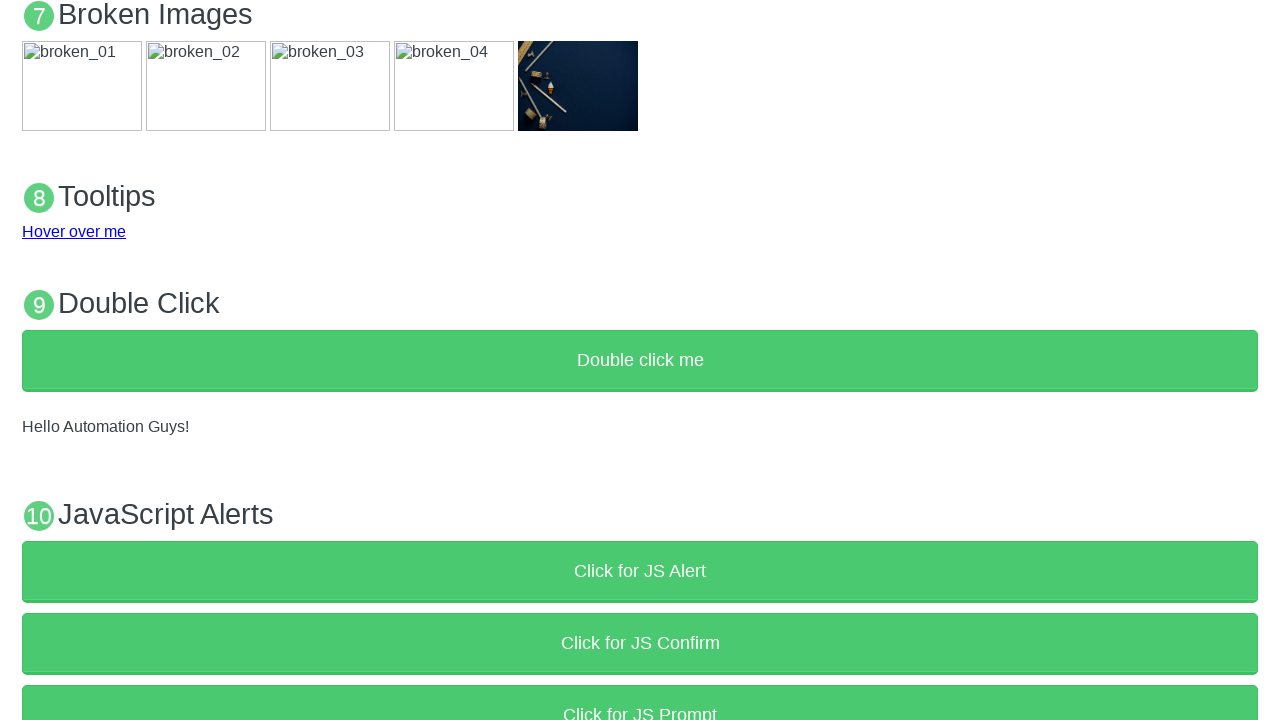

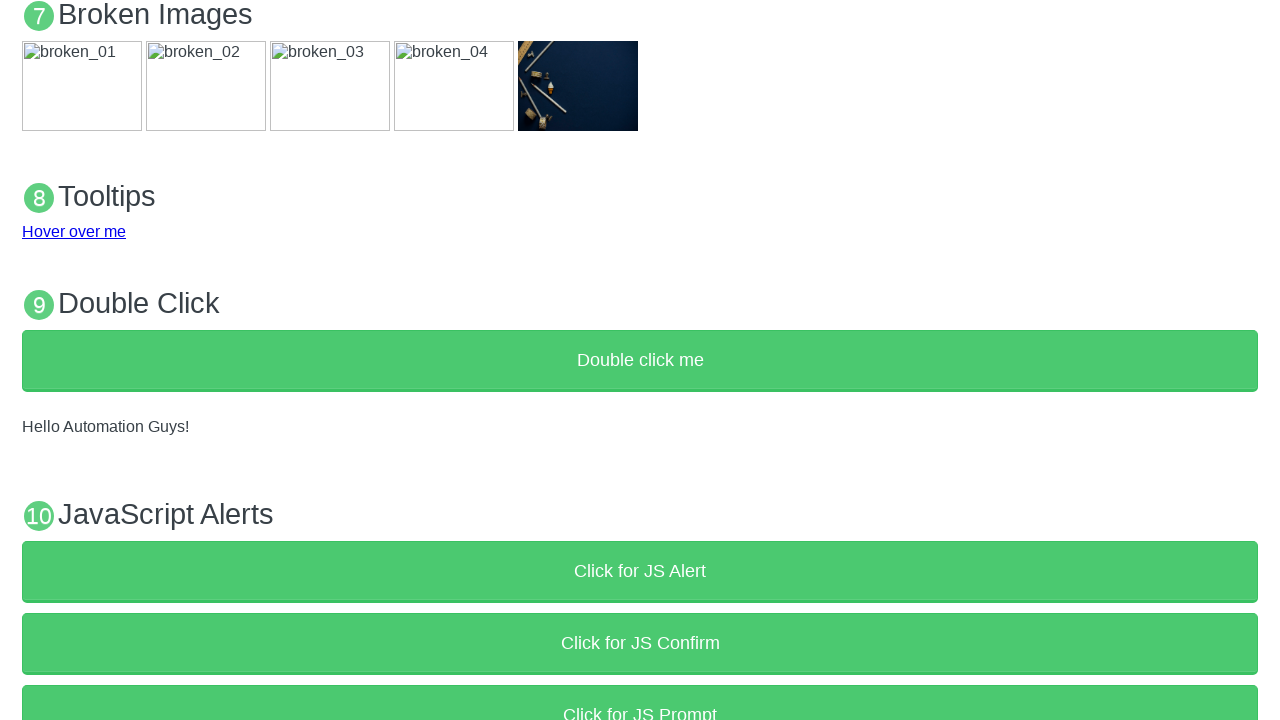